Tests dynamic content loading by clicking the Start button and verifying that 'Hello World!' text appears after loading completes

Starting URL: https://the-internet.herokuapp.com/dynamic_loading/1

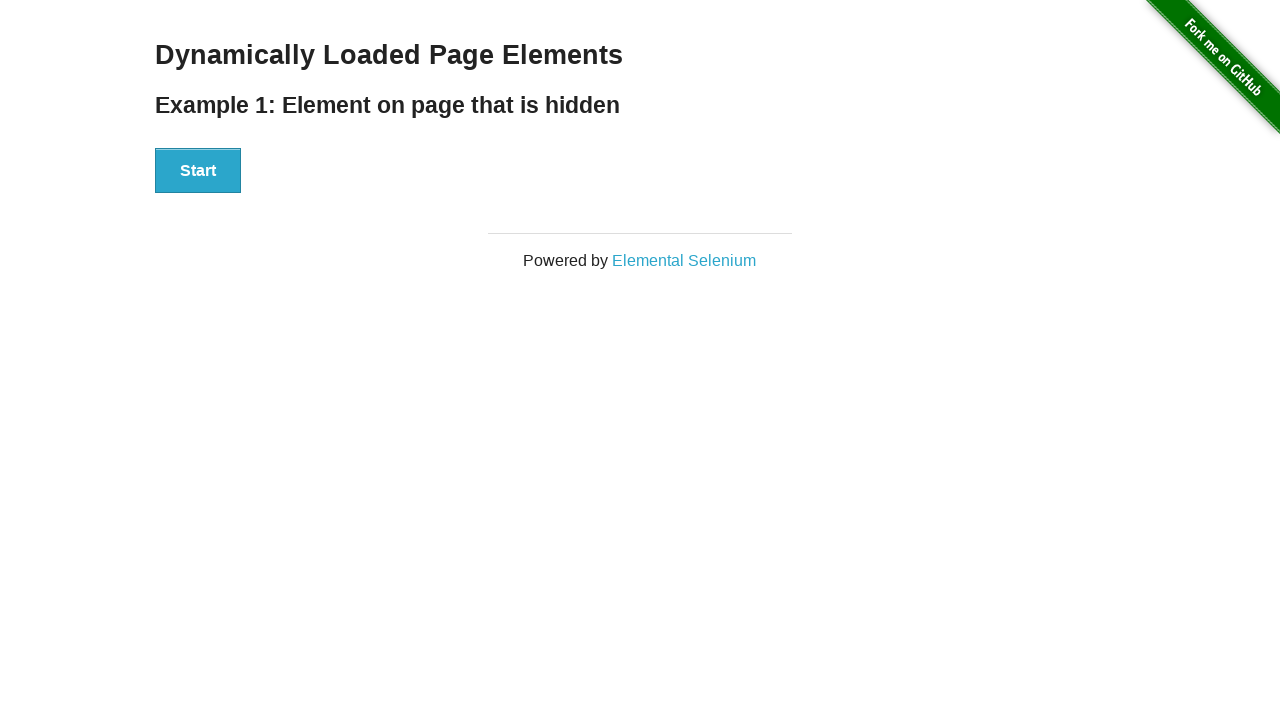

Clicked the Start button to initiate dynamic content loading at (198, 171) on xpath=//div[@id='start']//button
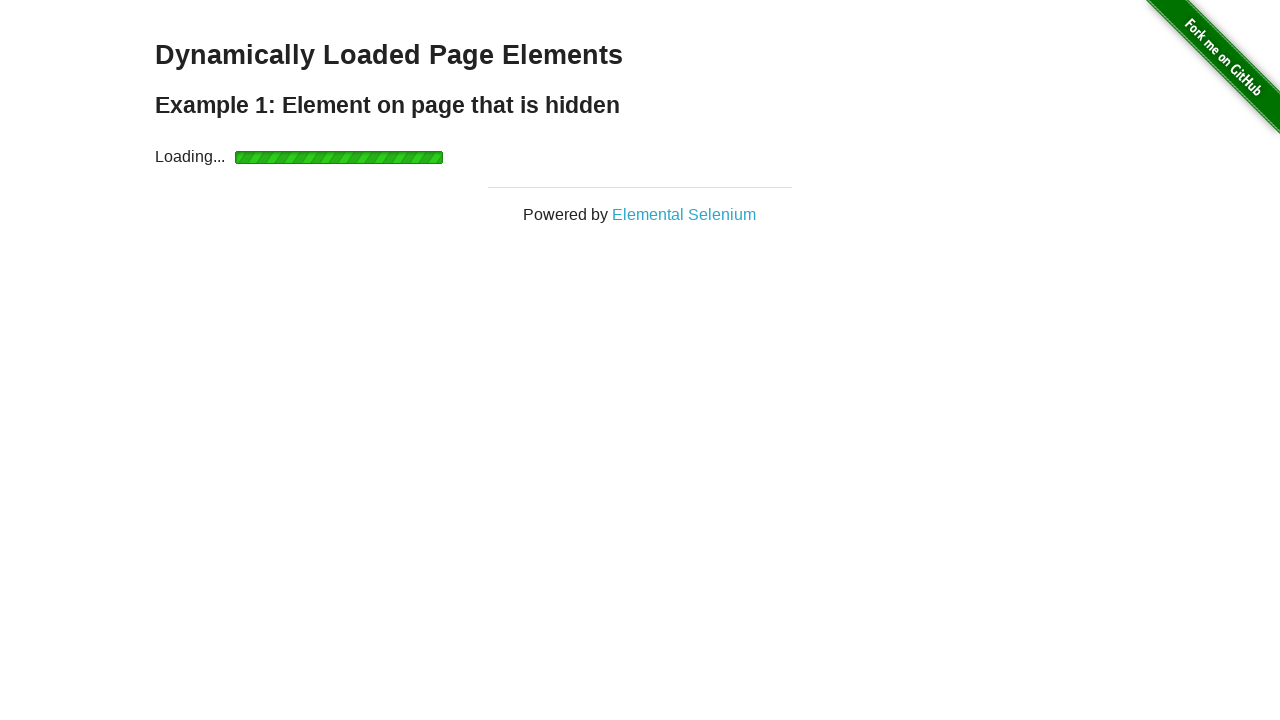

Waited for 'Hello World!' text to appear and become visible
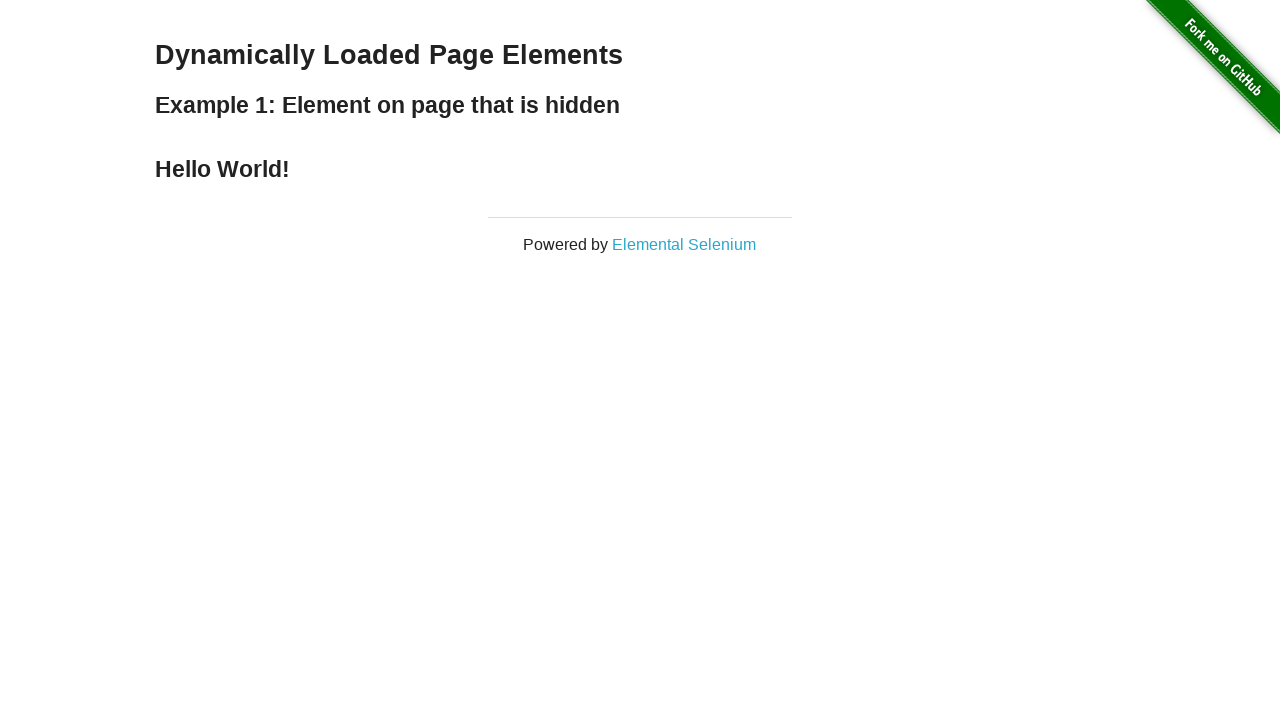

Verified that the element contains 'Hello World!' text
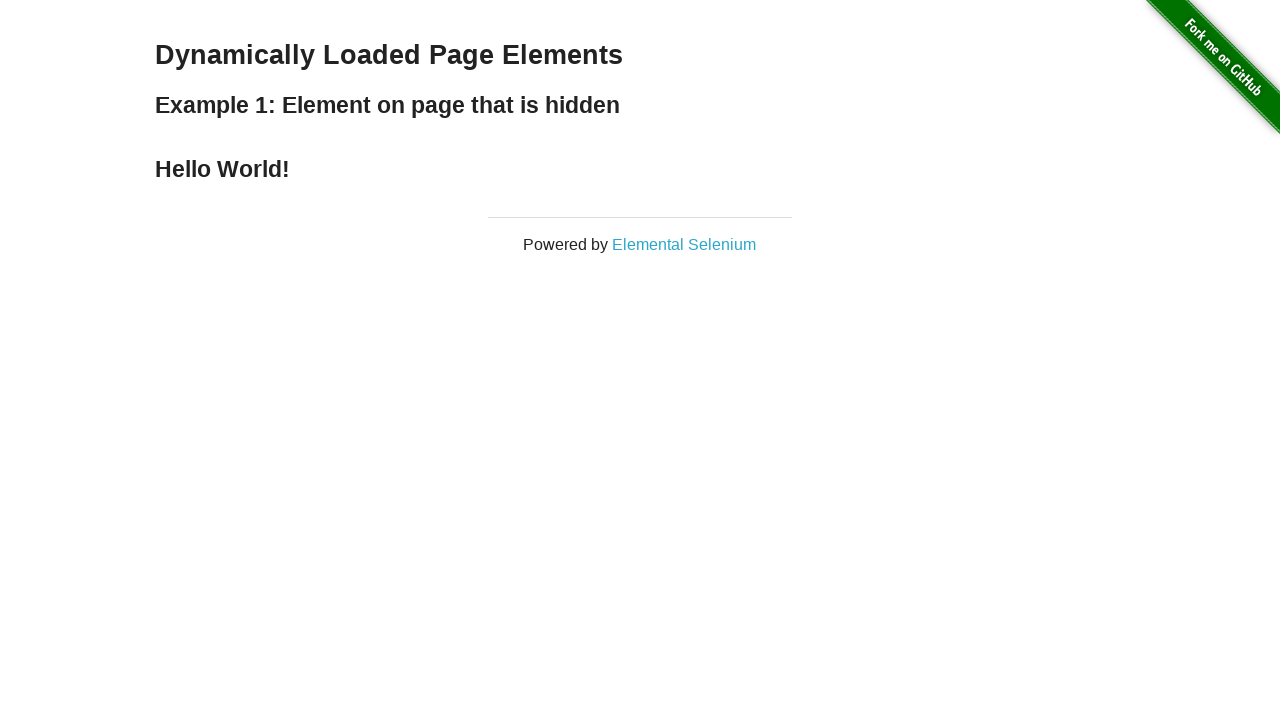

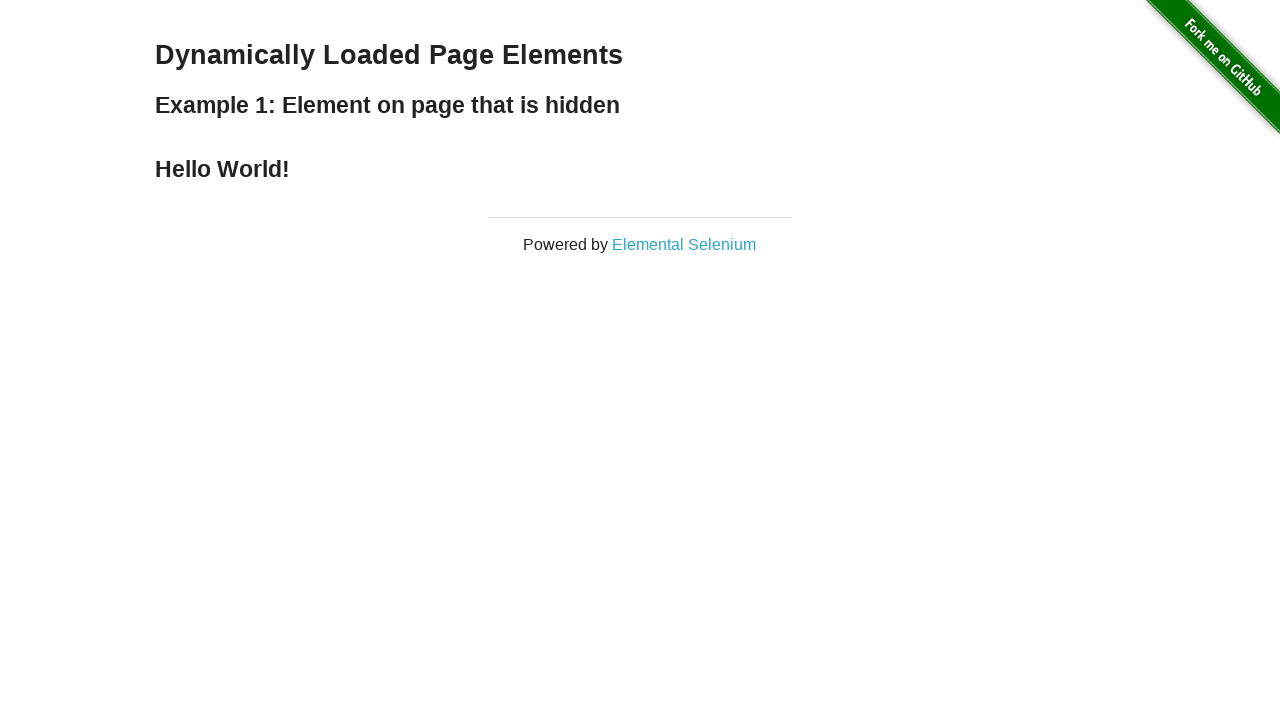